Tests the product search functionality by entering "shoe" in the search box and submitting the search form

Starting URL: https://www.testotomasyonu.com

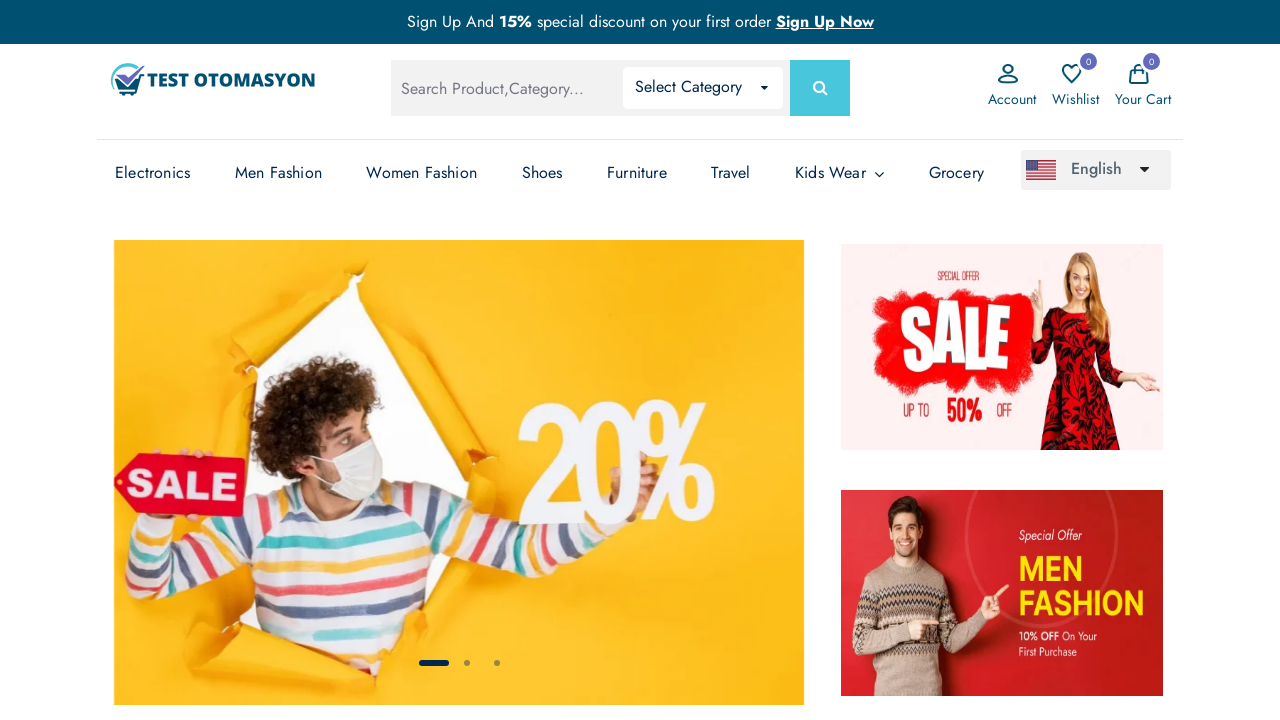

Filled search box with 'shoe' on #global-search
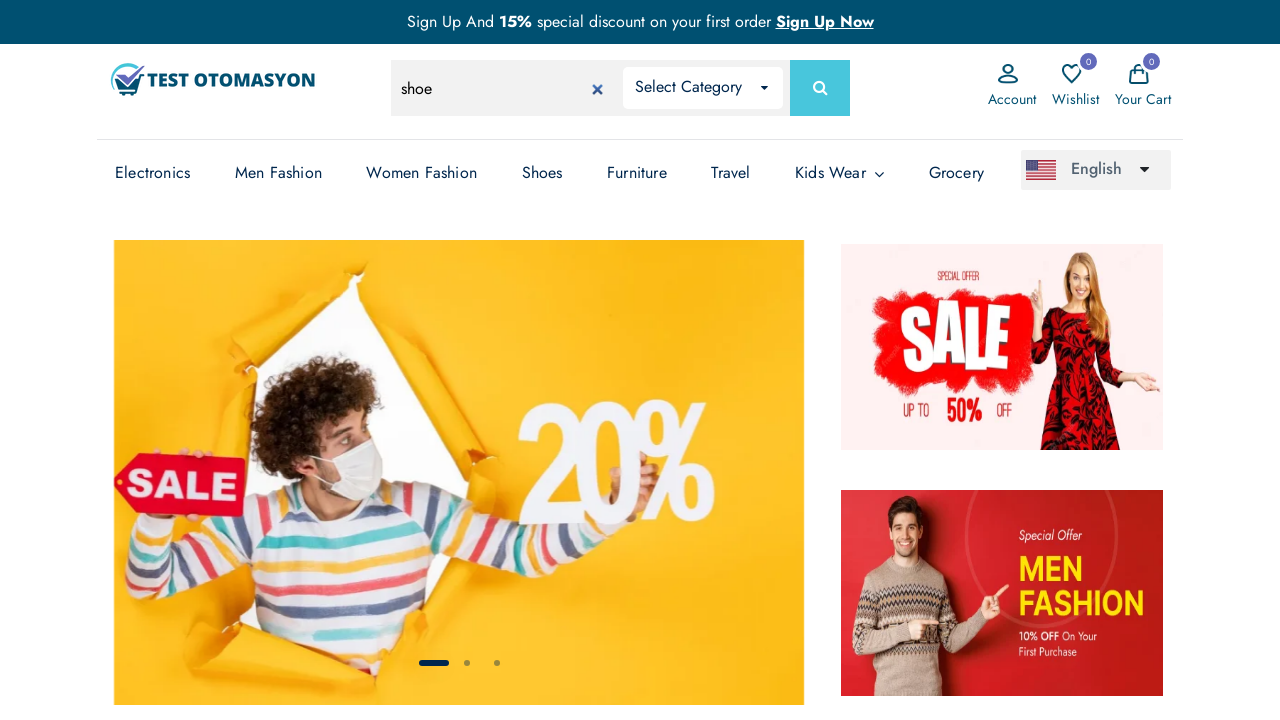

Pressed Enter to submit search form on #global-search
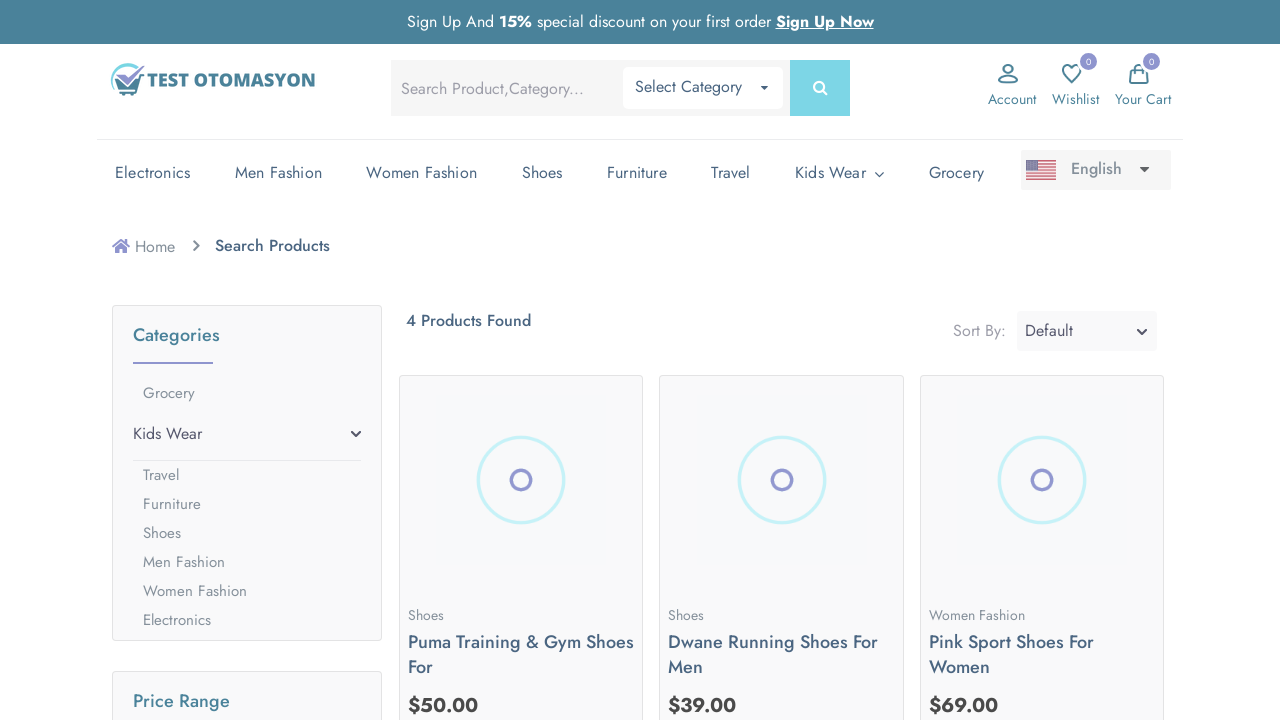

Search results page loaded successfully
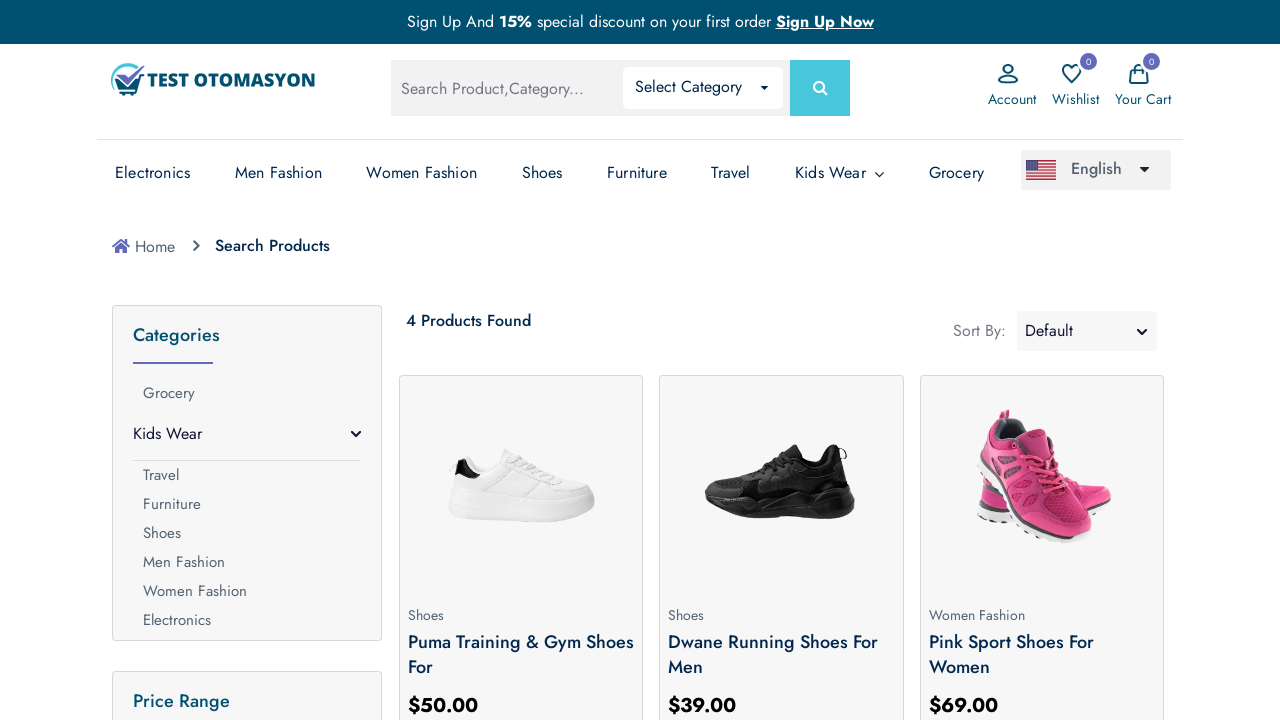

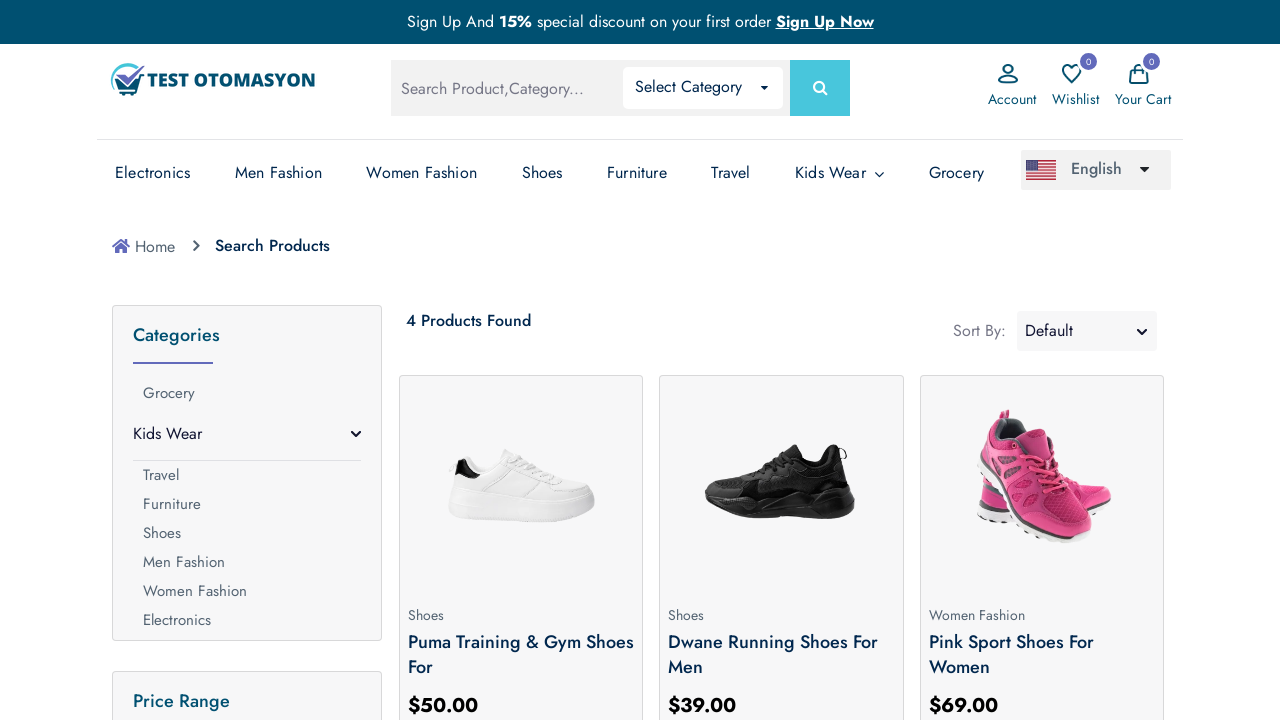